Tests JavaScript executor functionality by scrolling the page in various ways - scrolling by pixels, scrolling to a specific element, scrolling to the bottom of the page, scrolling back to top, and adjusting zoom level.

Starting URL: https://testautomationpractice.blogspot.com/

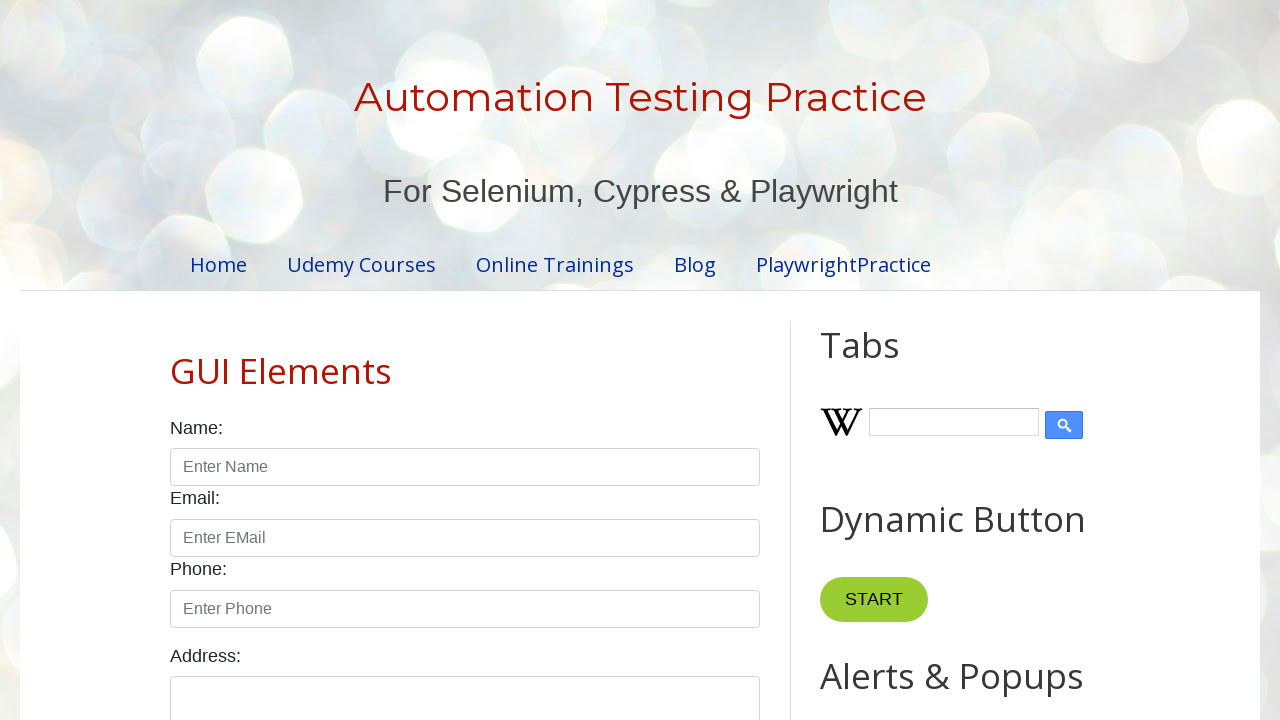

Scrolled page down by 250 pixels
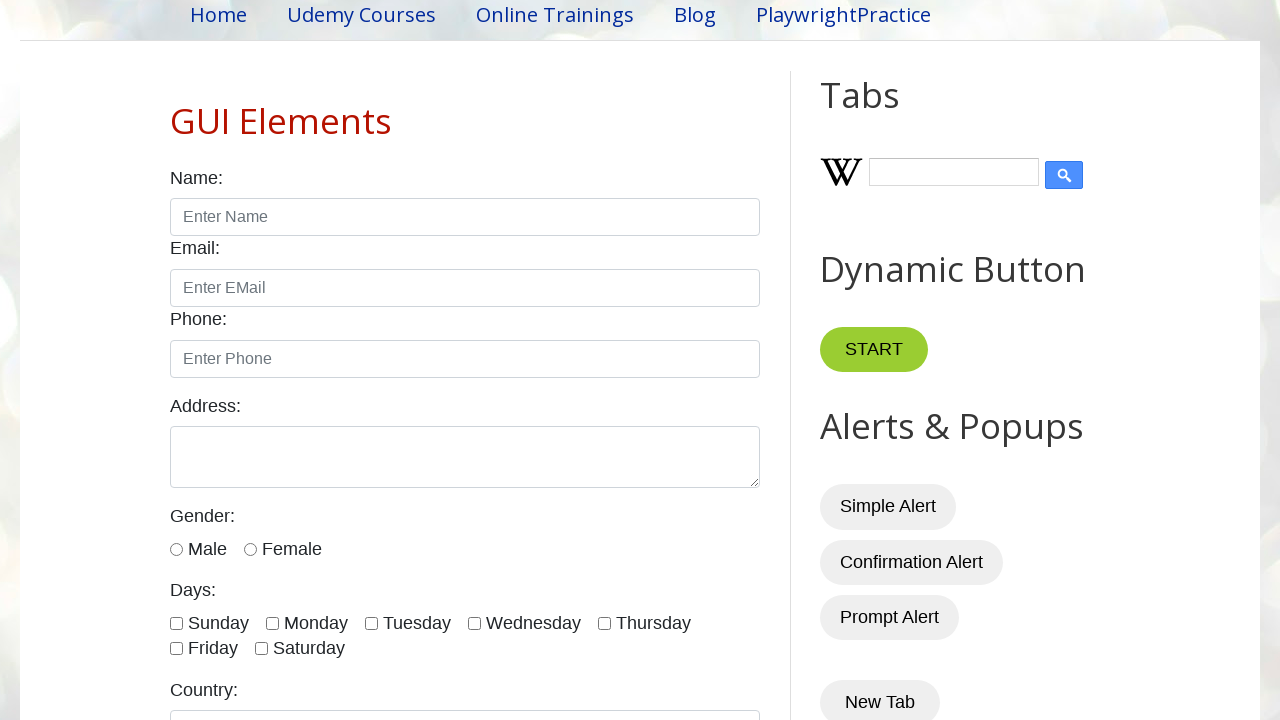

Located 'Scrolling DropDown' element
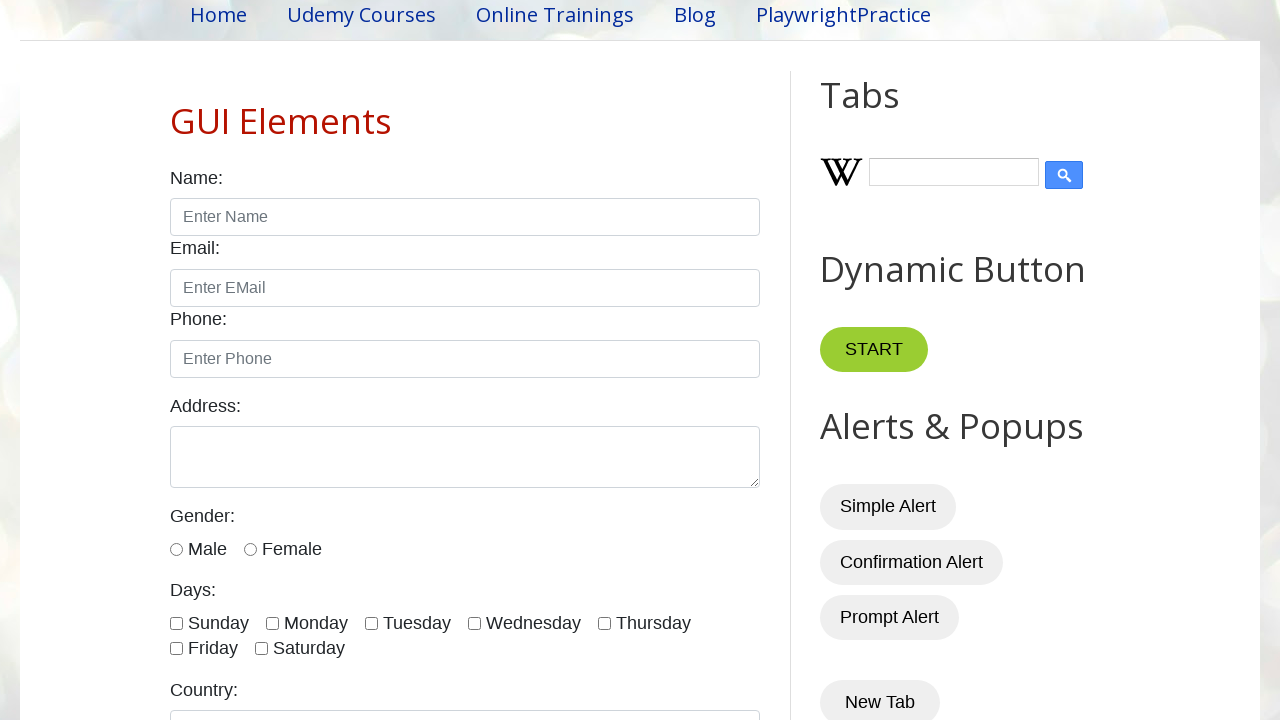

Scrolled to make 'Scrolling DropDown' element visible
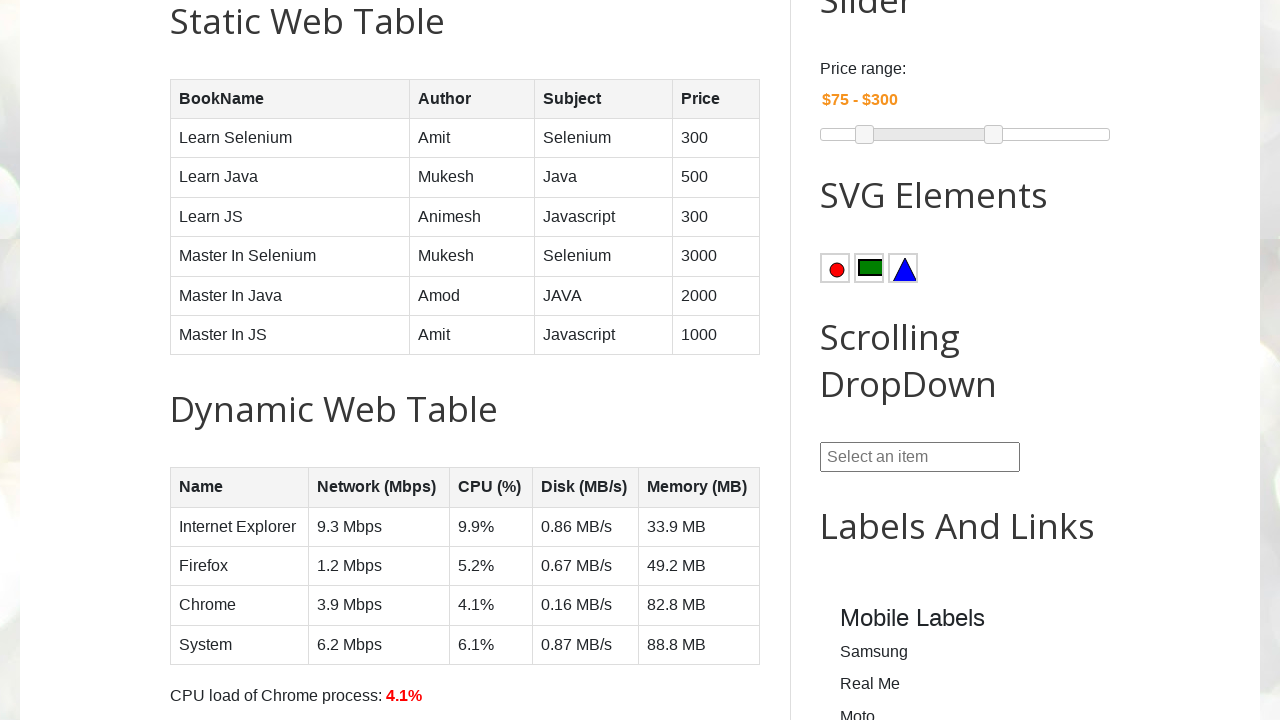

Scrolled to the bottom of the page
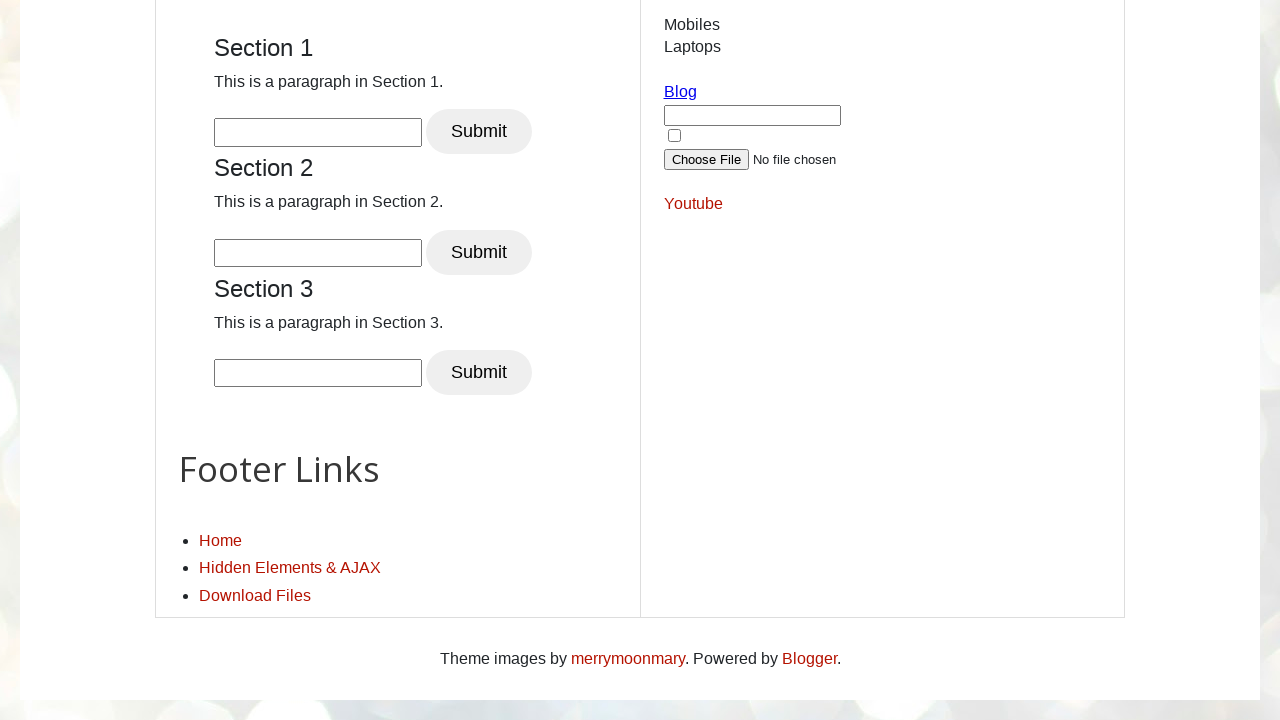

Scrolled back to the top of the page
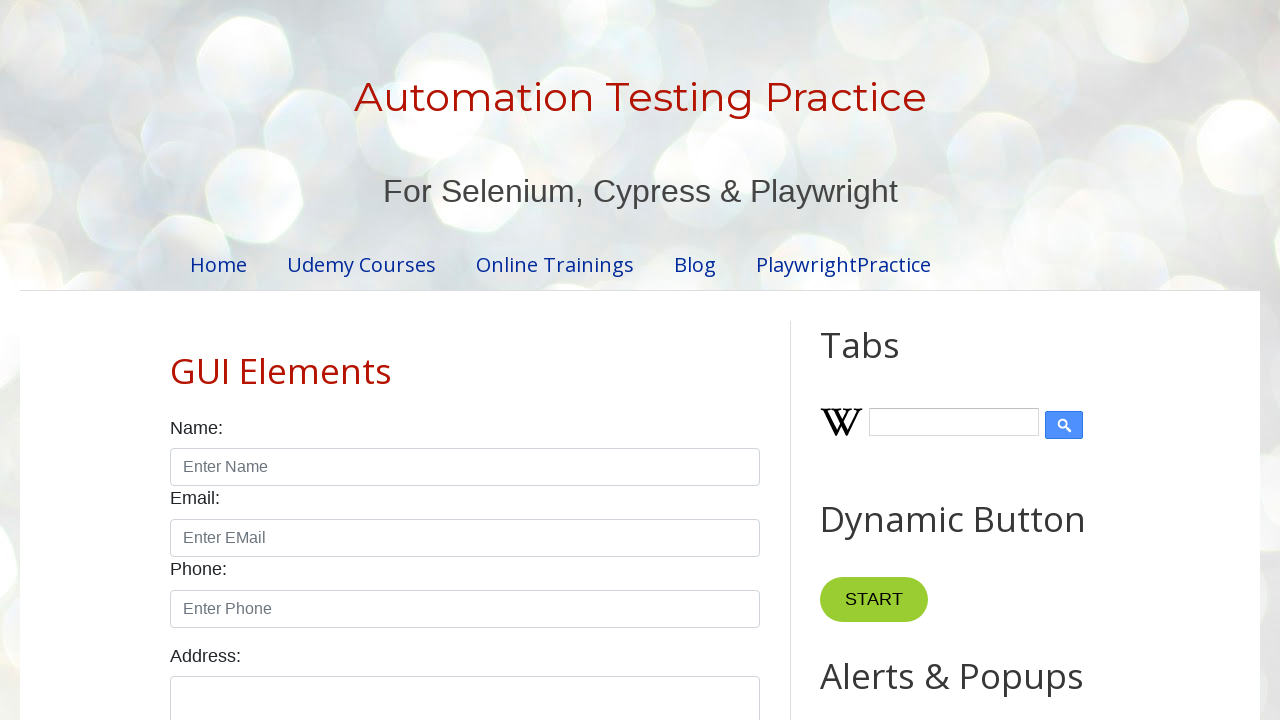

Set page zoom level to 50%
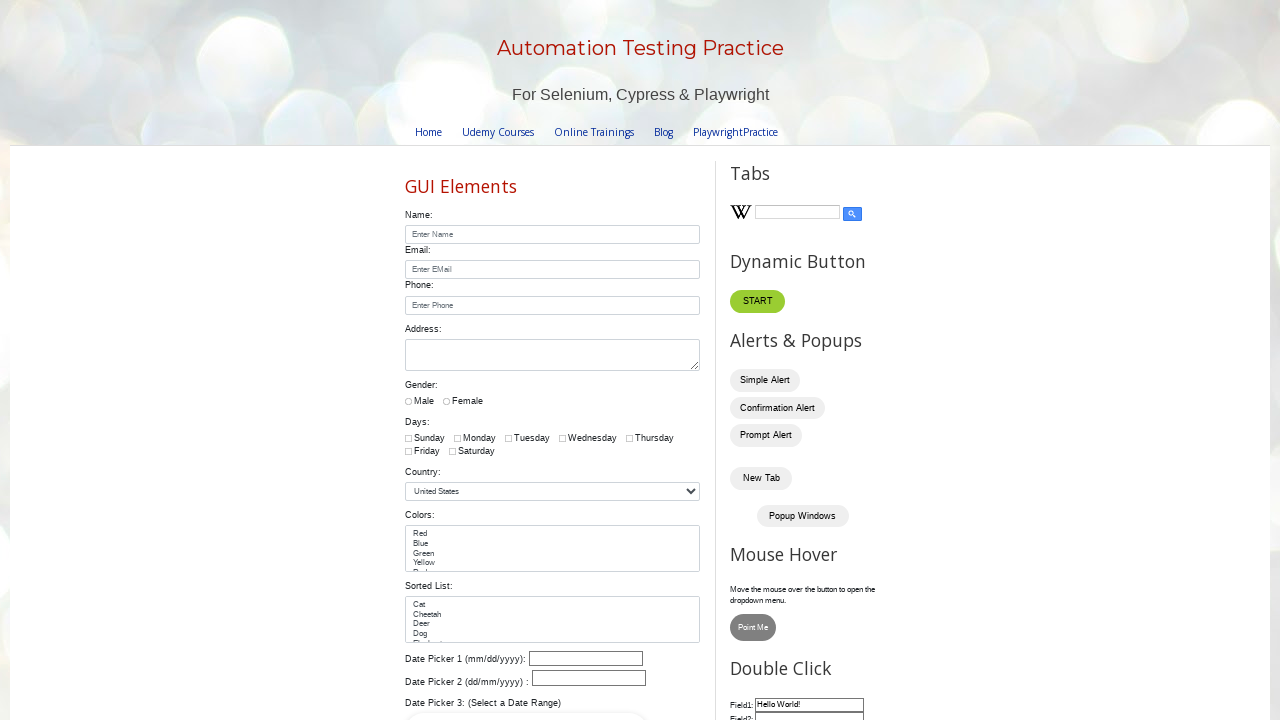

Waited 3 seconds to observe zoom effect
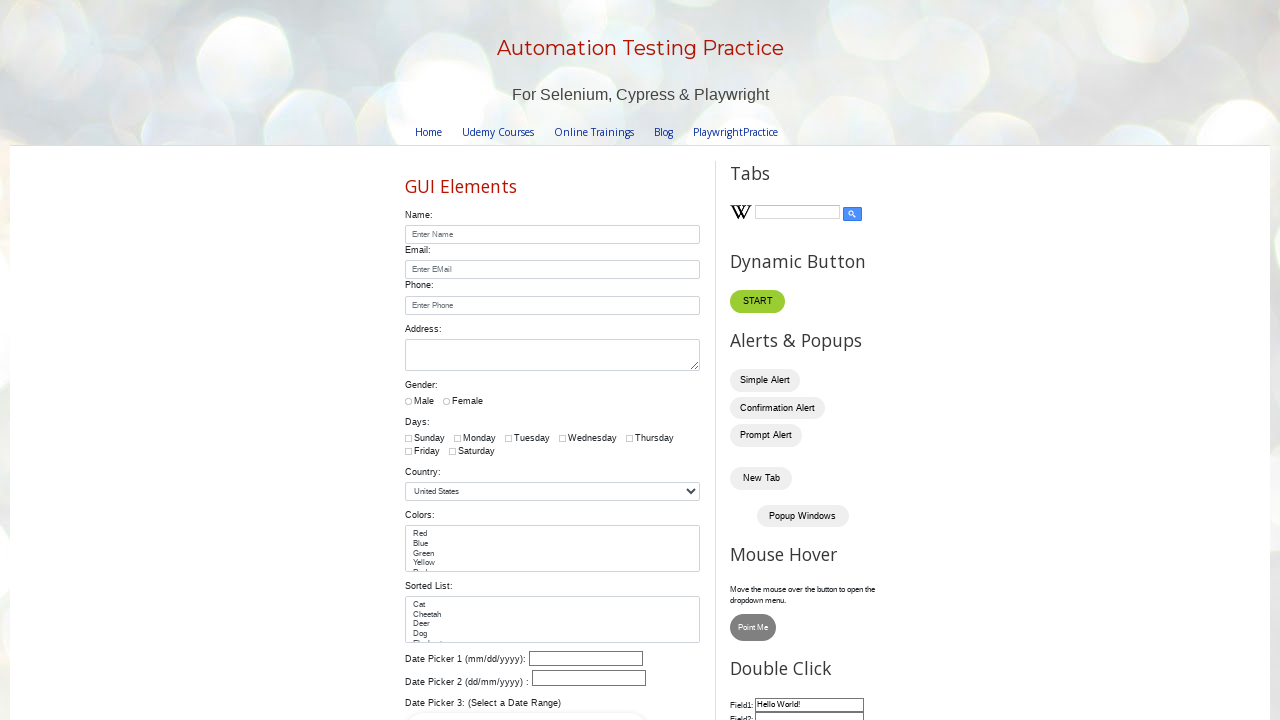

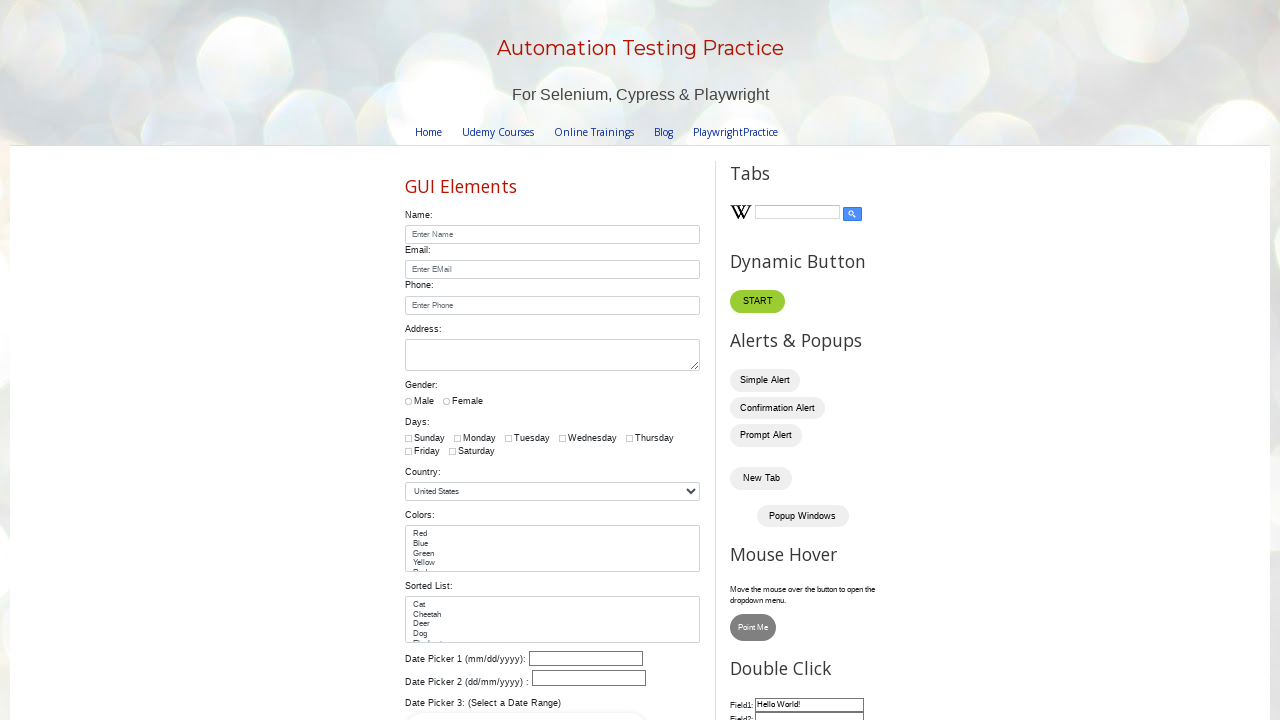